Tests hover functionality by moving mouse over an image element and verifying that hidden text appears

Starting URL: http://the-internet.herokuapp.com/hovers

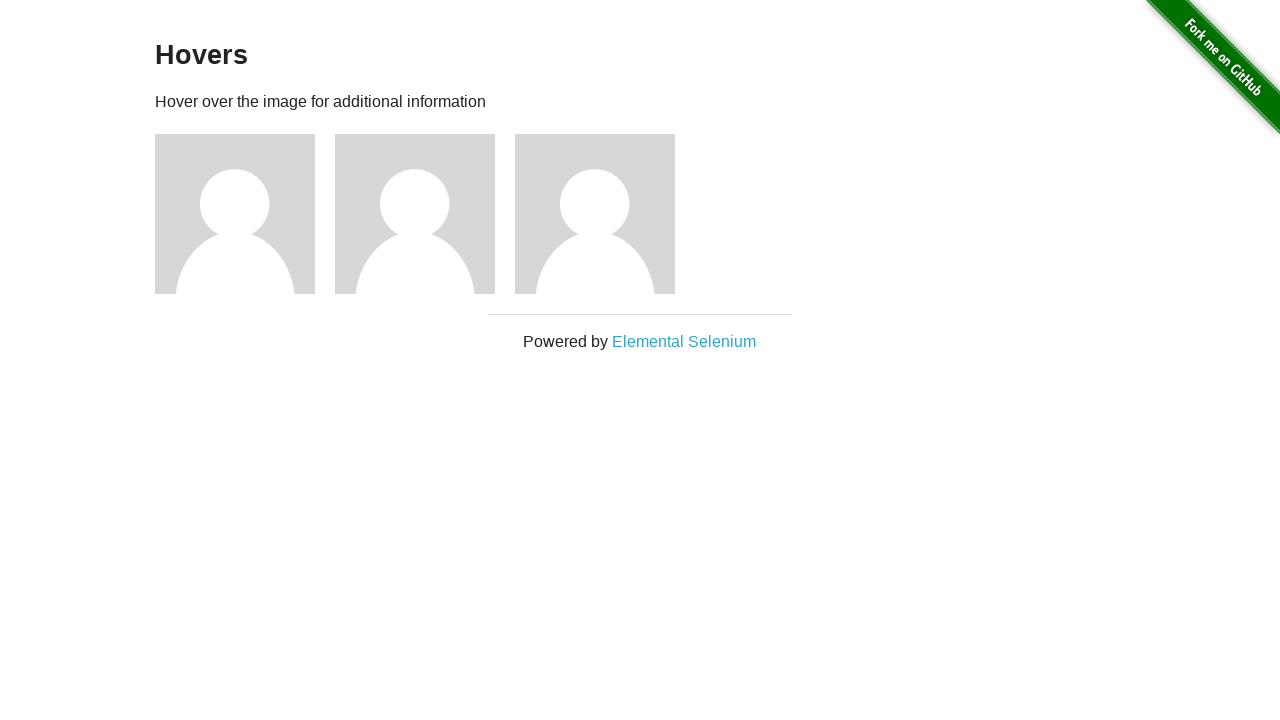

Hovered over the first user avatar image at (235, 214) on .figure img
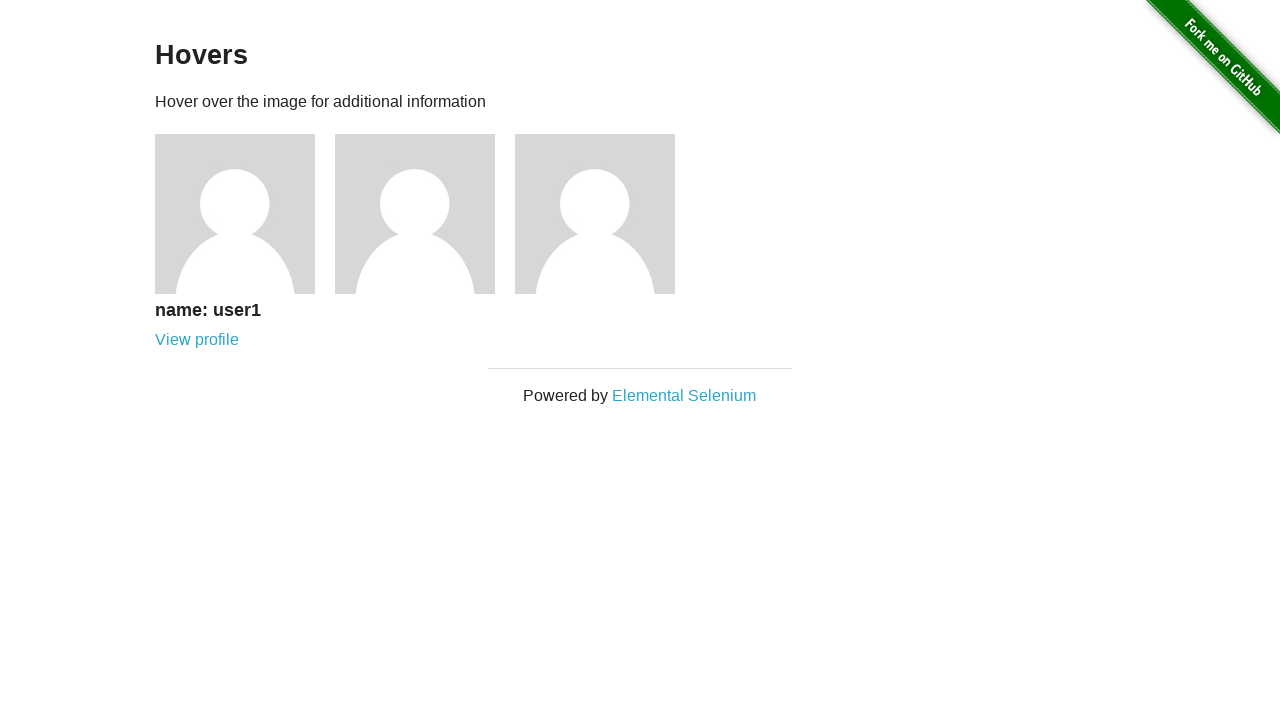

Hidden user name text appeared after hovering
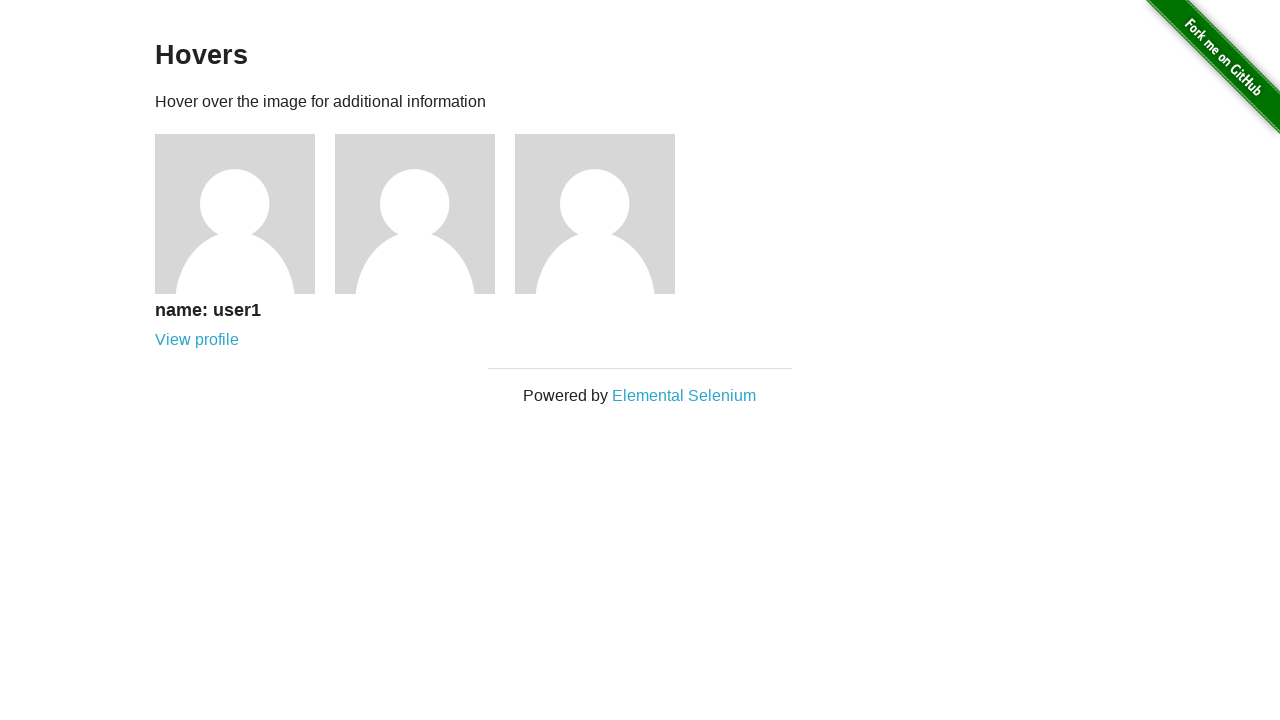

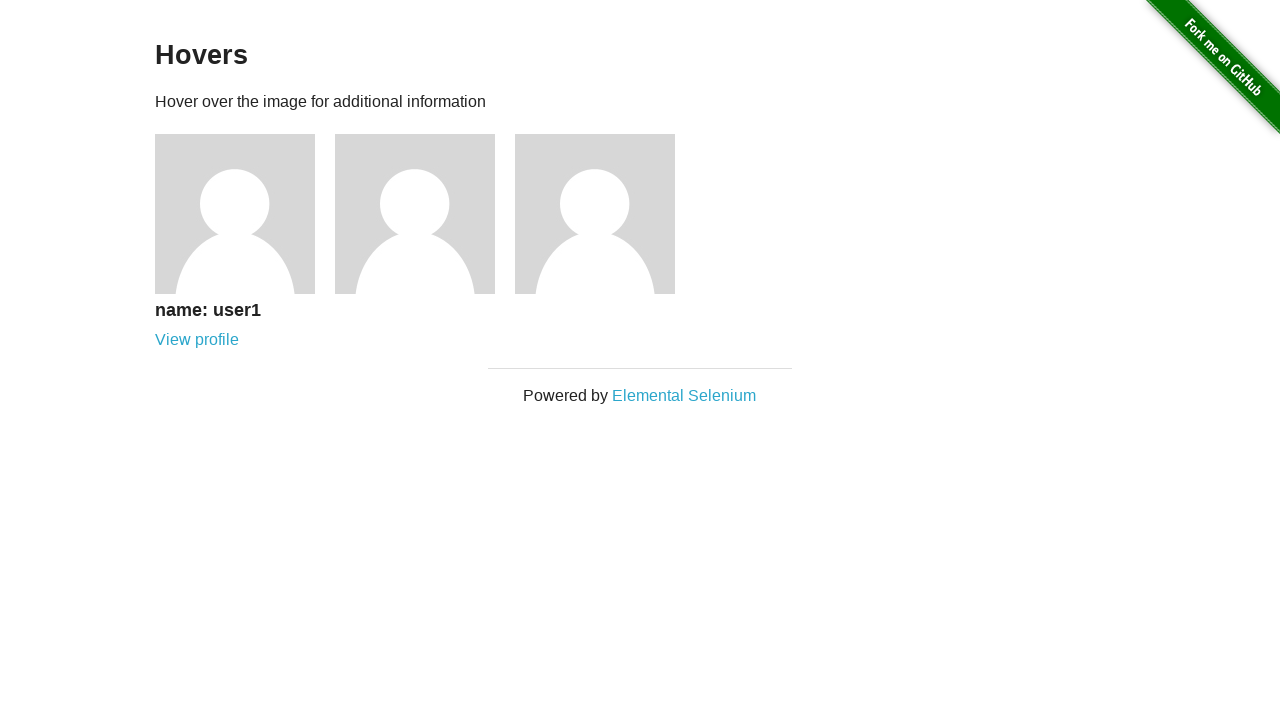